Navigates to Selenium Easy's basic form demo page and maximizes the browser window

Starting URL: https://www.seleniumeasy.com/test/basic-first-form-demo.html

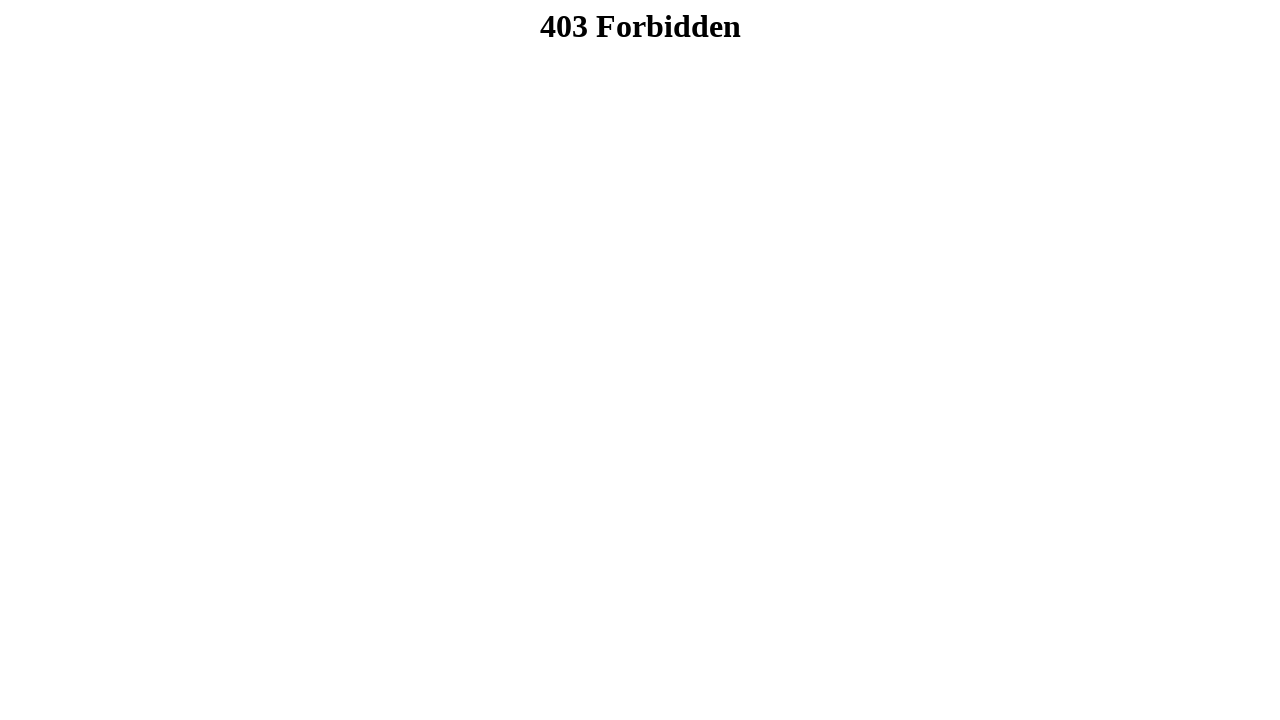

Navigated to Selenium Easy's basic form demo page
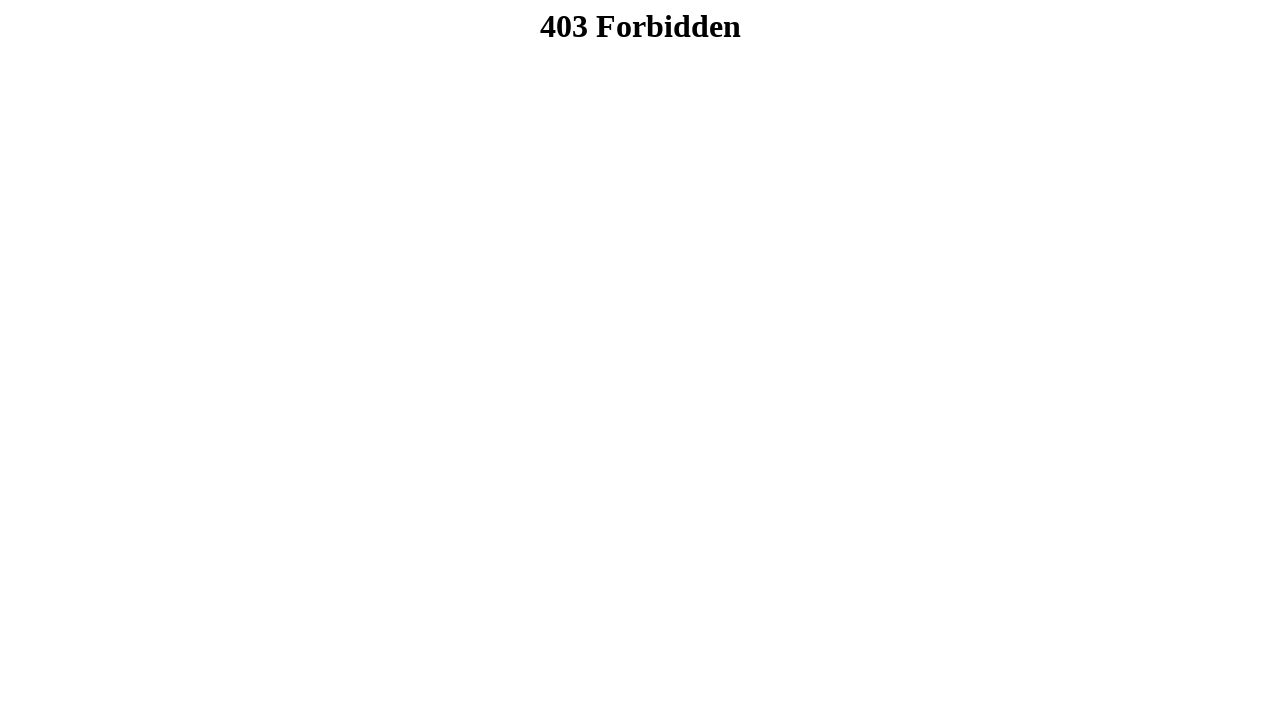

Maximized browser window to 1920x1080
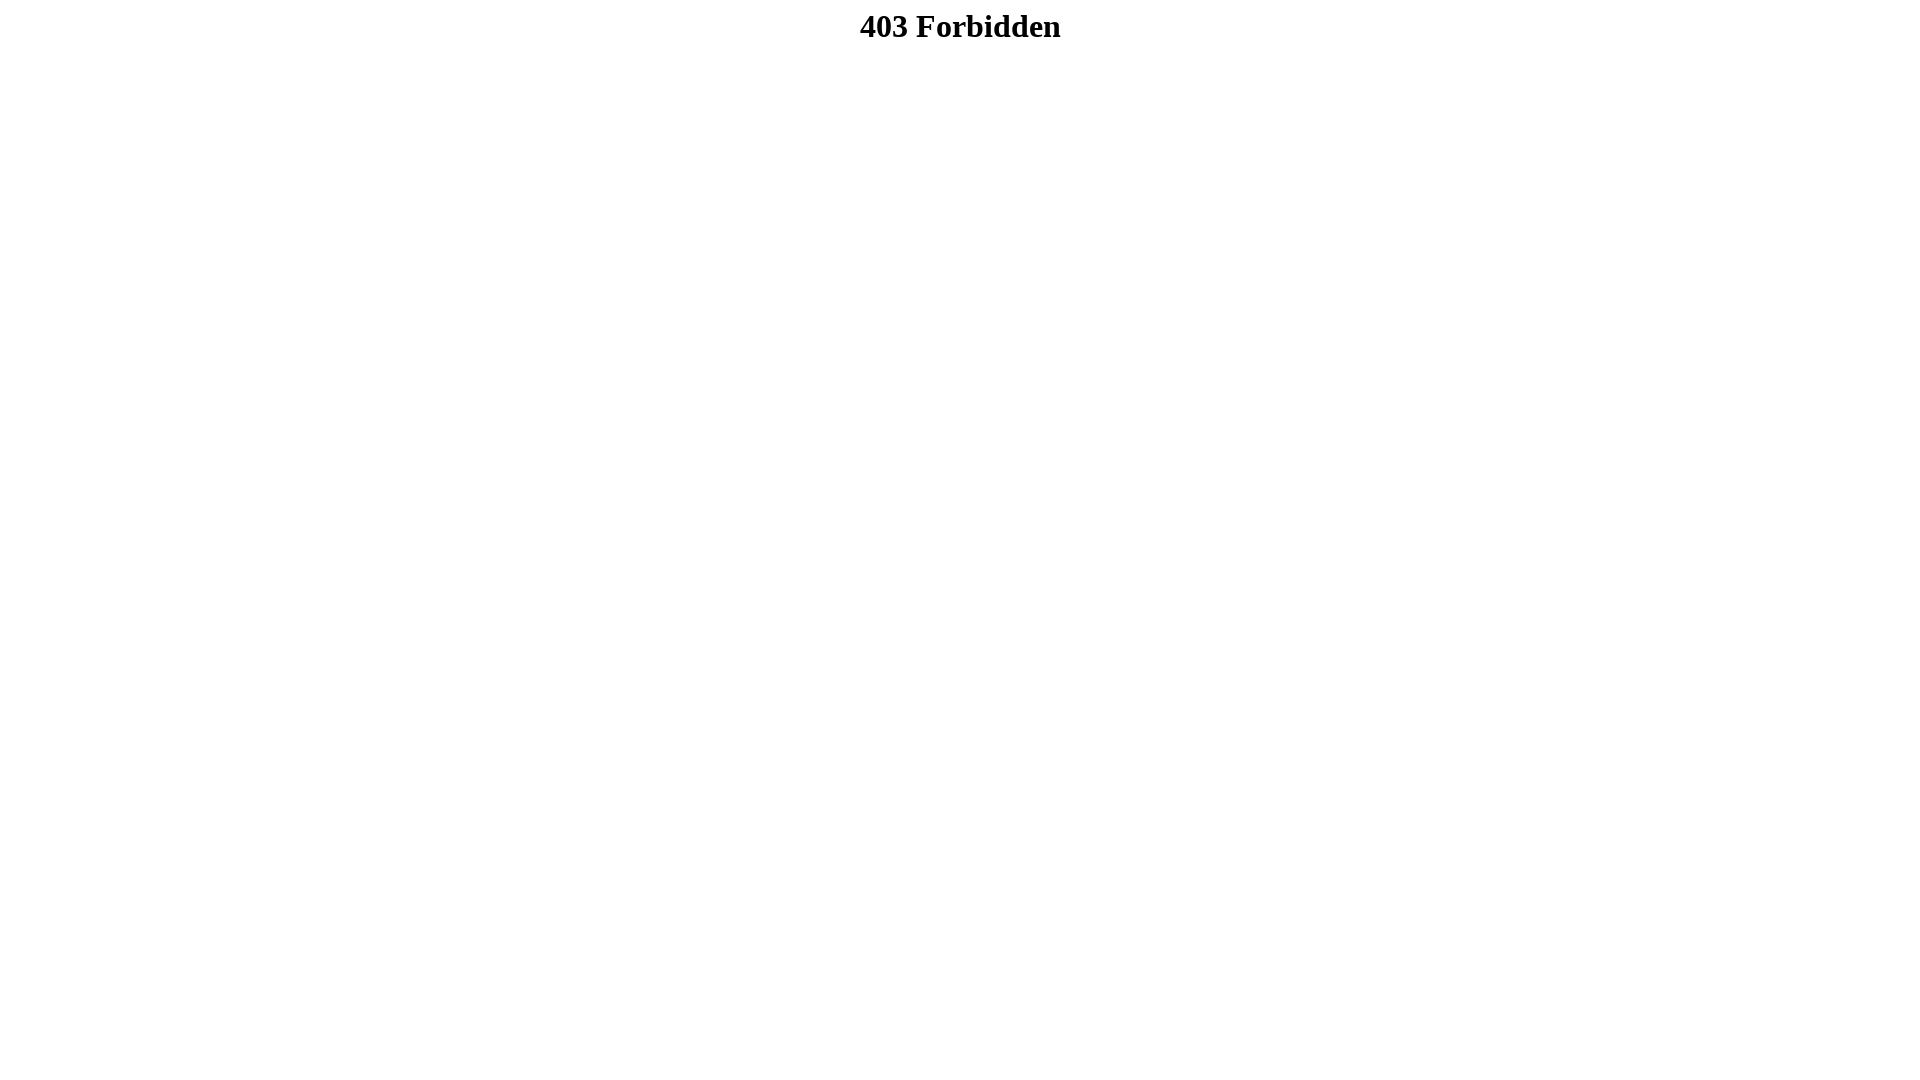

Page fully loaded and DOM content ready
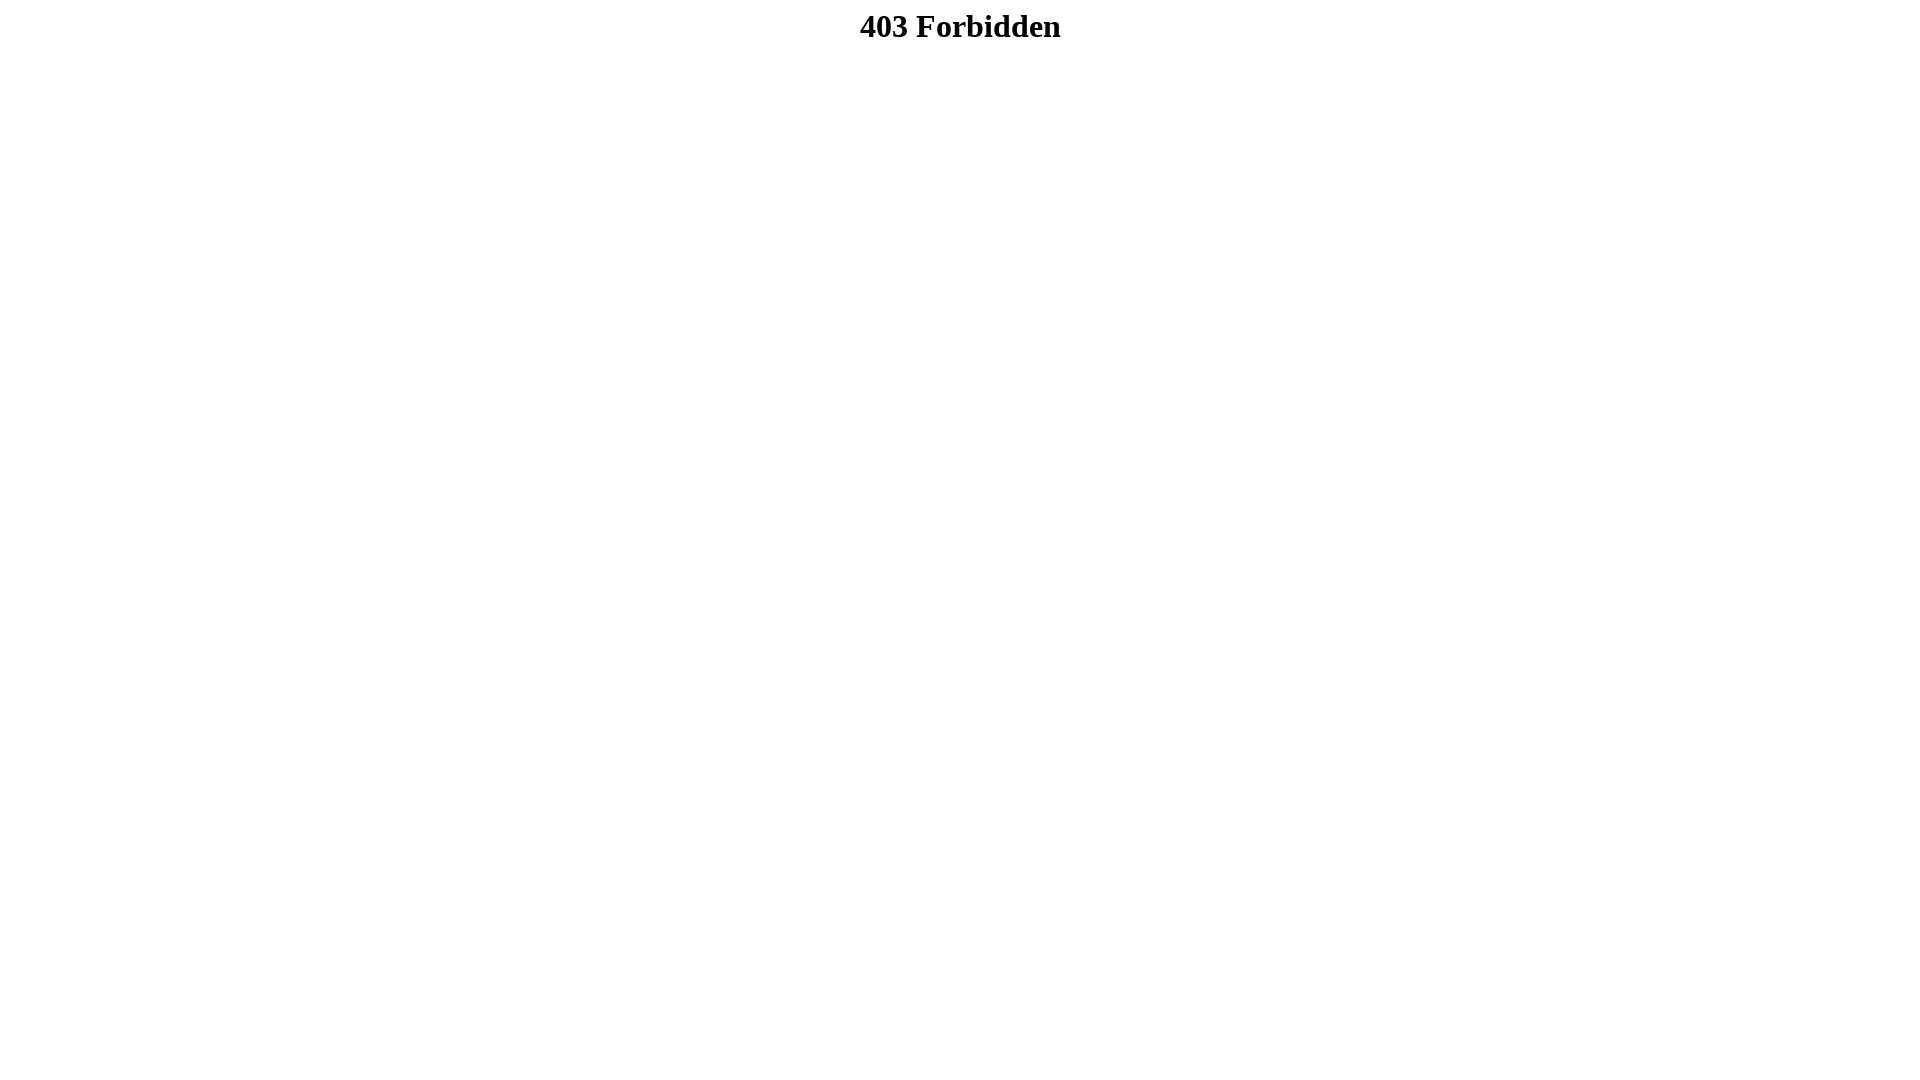

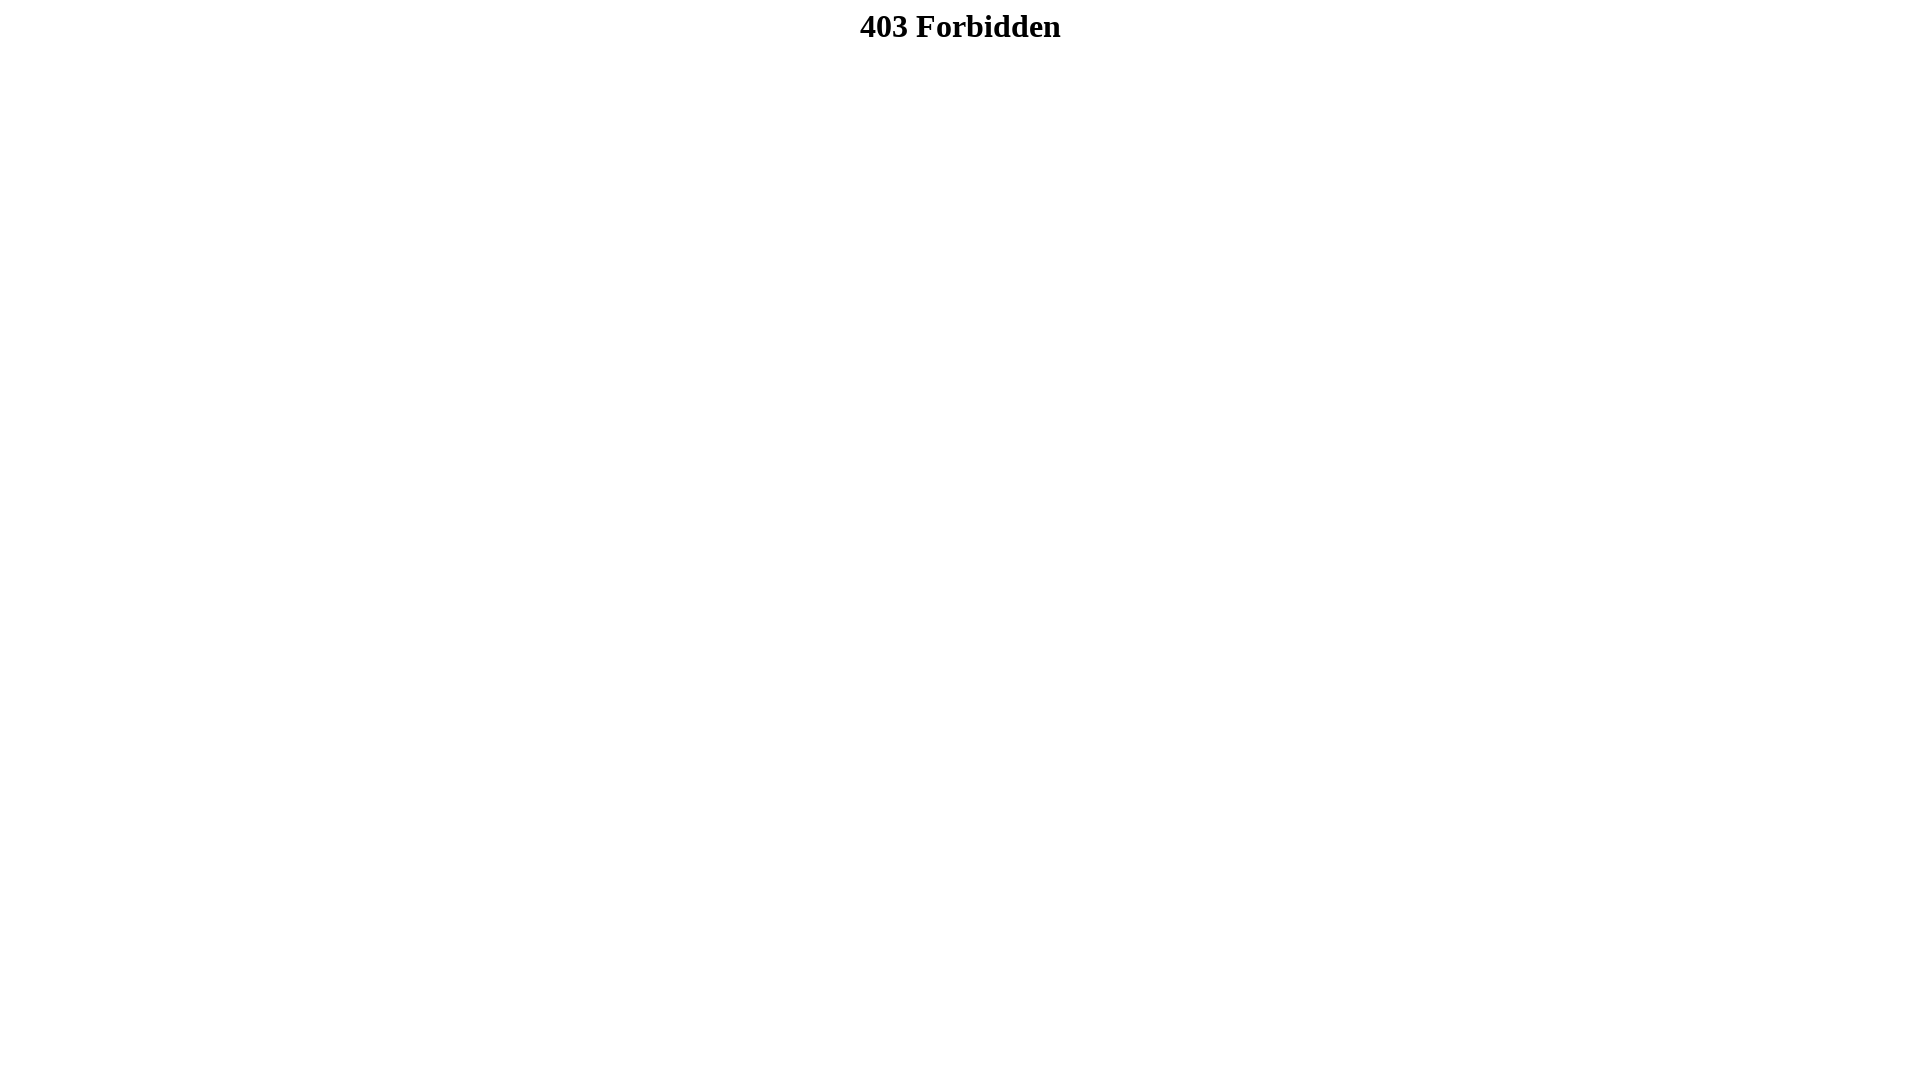